Tests the autocomplete suggestion feature by typing in the input field and selecting a suggestion

Starting URL: https://rahulshettyacademy.com/AutomationPractice/

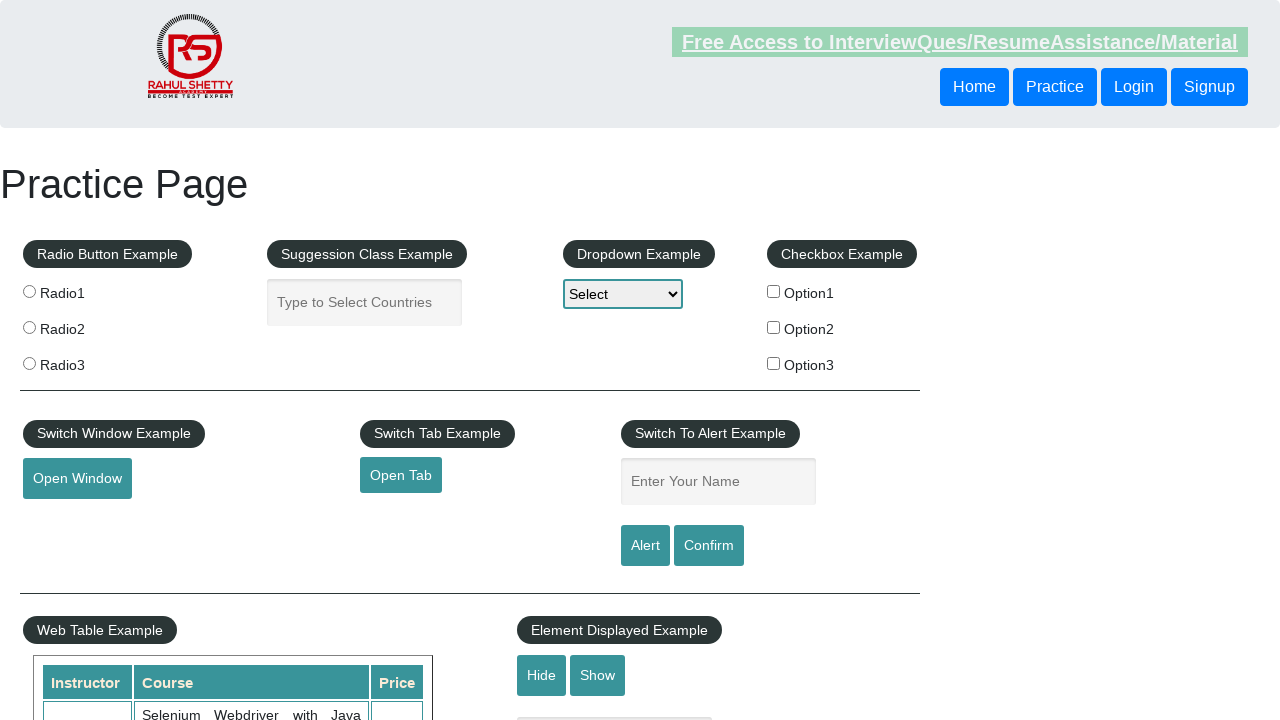

Typed 'Me' in the autocomplete input field on xpath=/html/body/div[1]/div[2]/fieldset/input
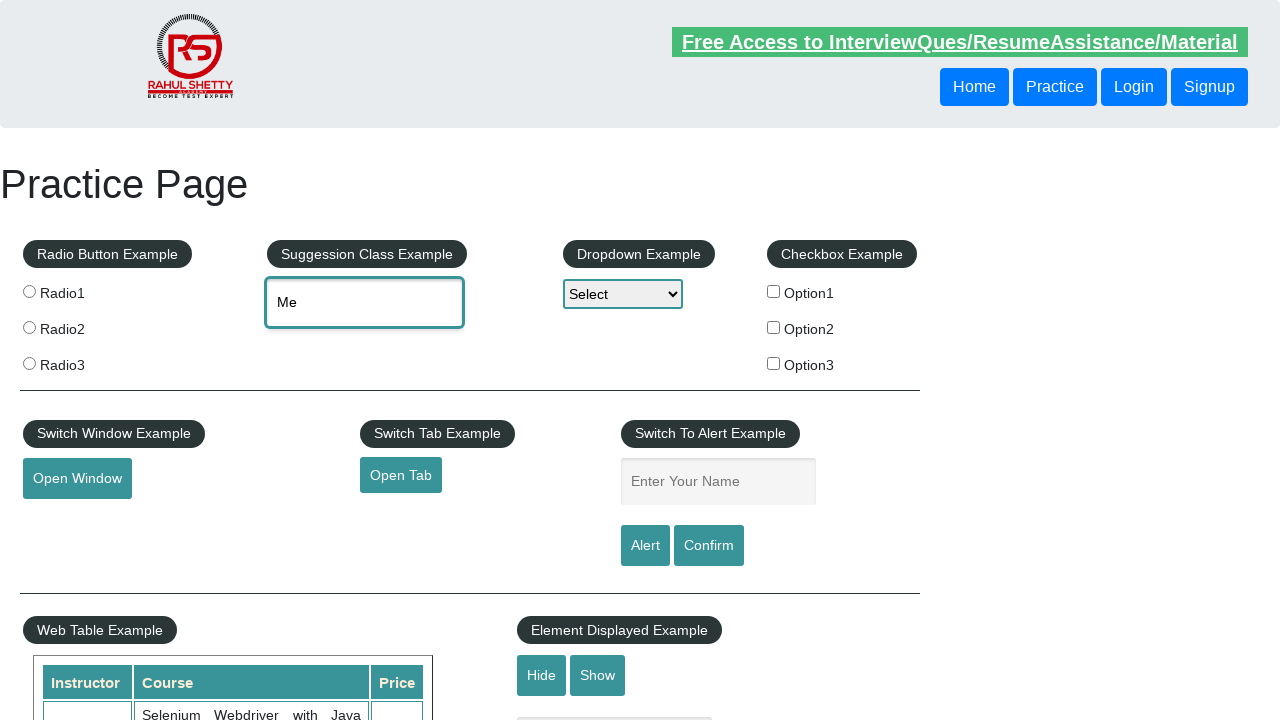

Selected Mexico from the autocomplete dropdown suggestions at (442, 492) on xpath=/html/body/ul/li[6]/div
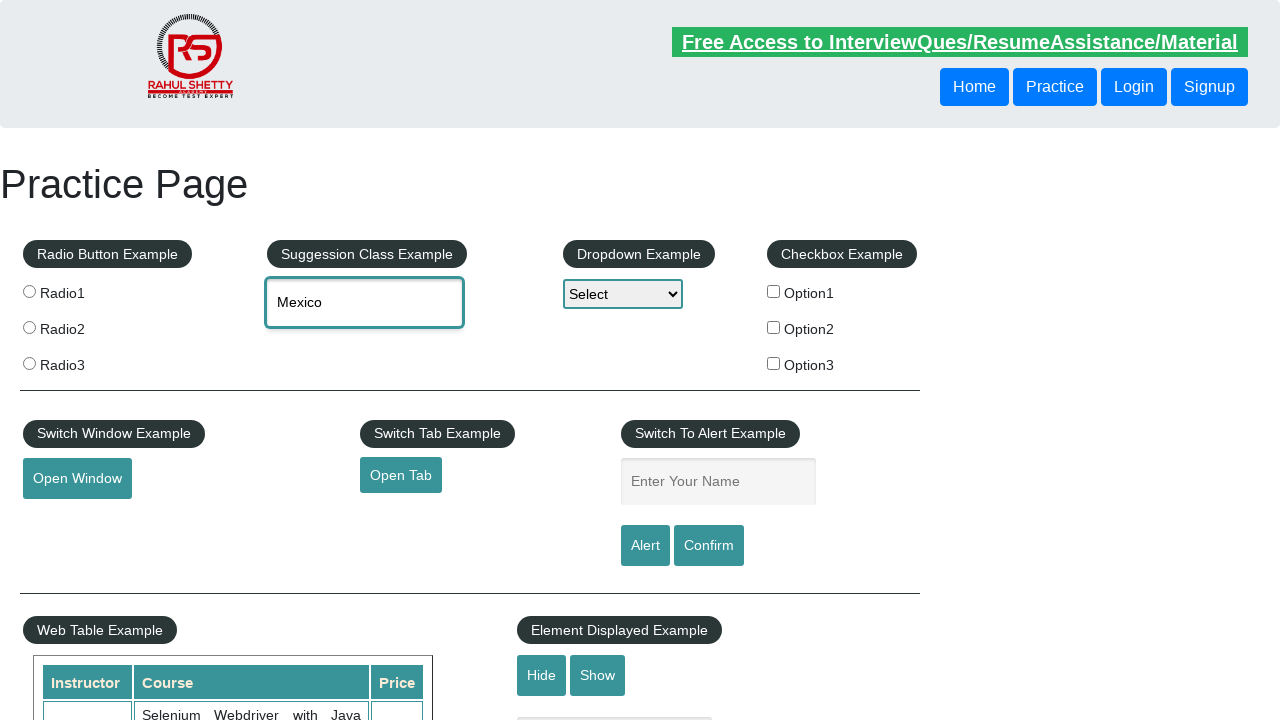

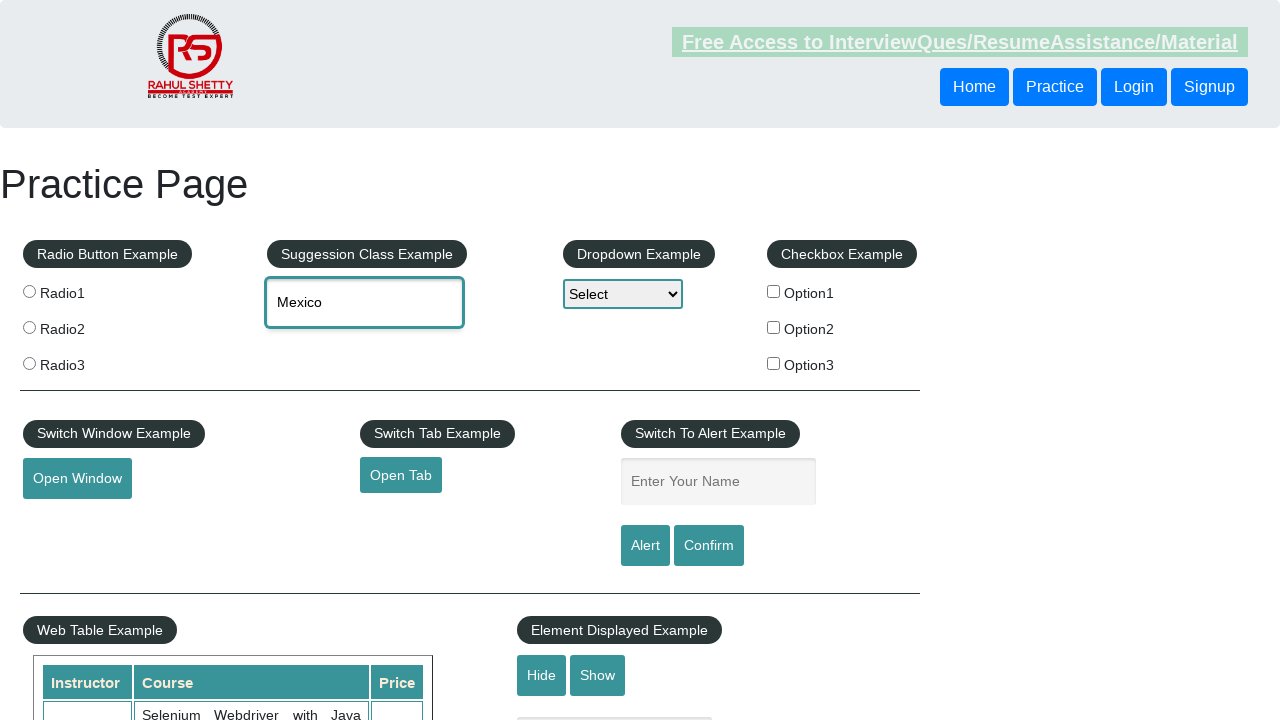